Tests that clicking the login button on a hotel booking website displays the login form by verifying the username field becomes visible.

Starting URL: https://adactinhotelapp.com/

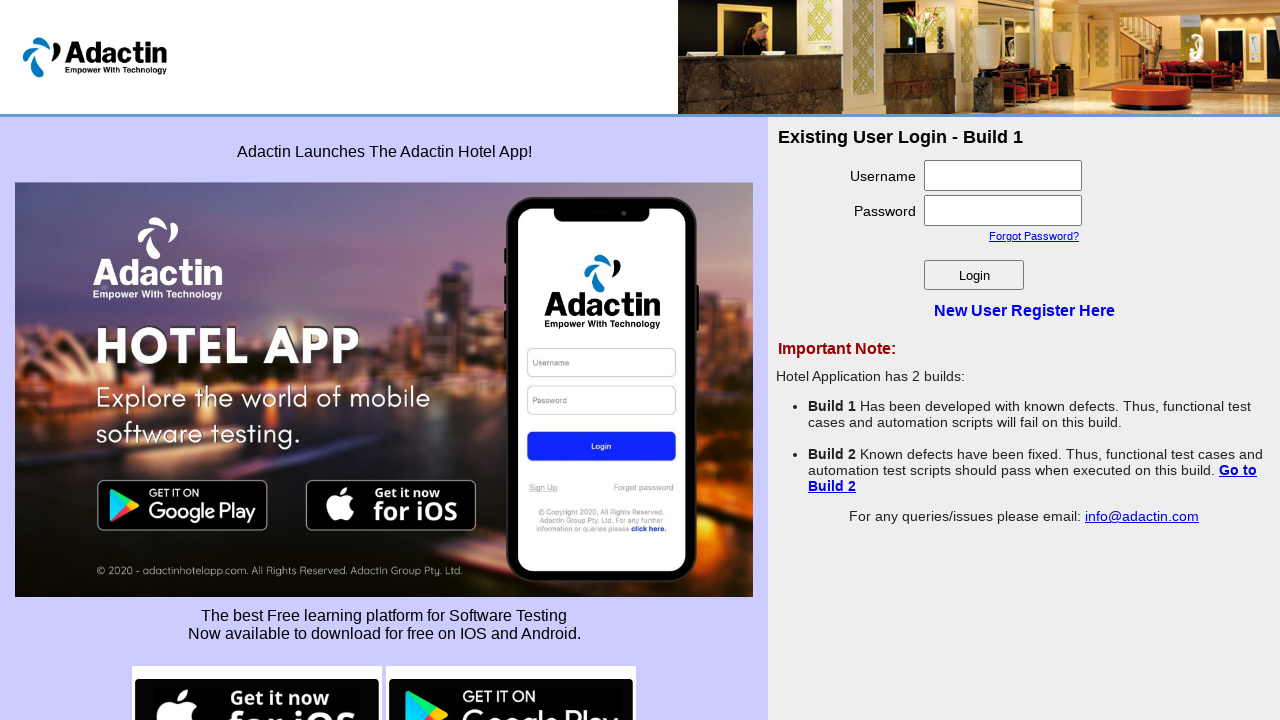

Clicked the login button at (974, 275) on #login
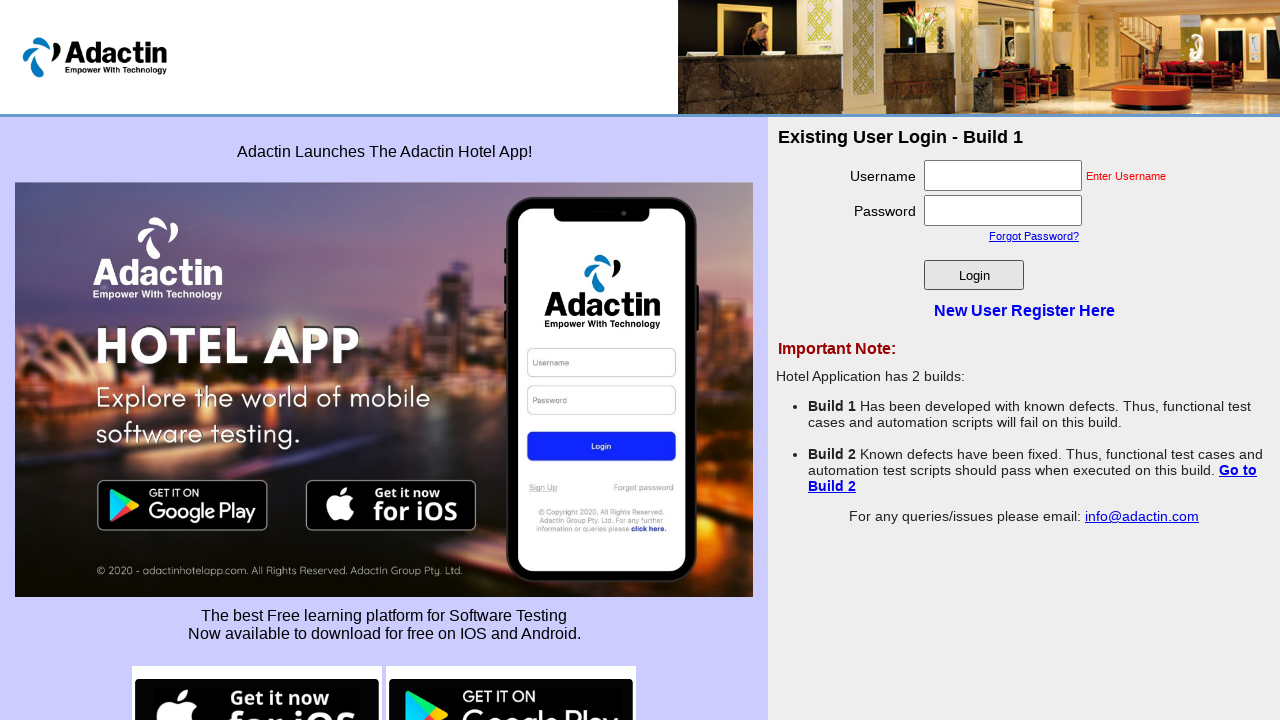

Username field became visible after login button click
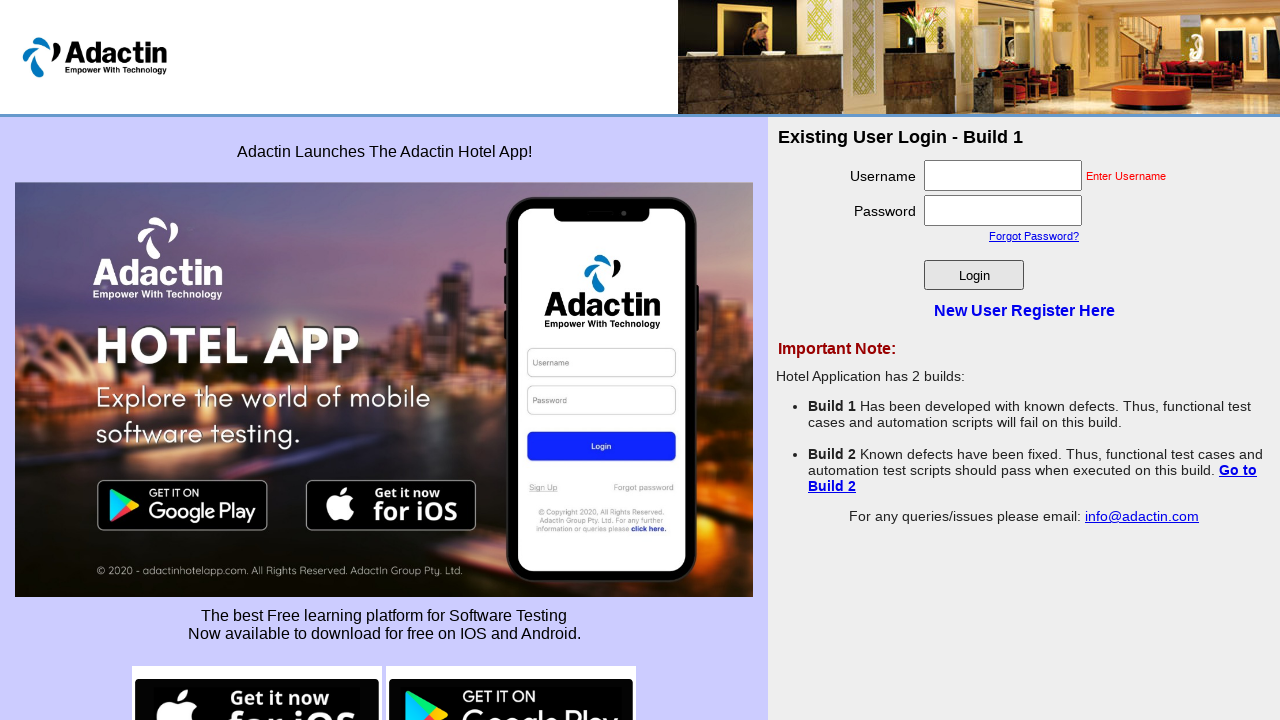

Verified username field visibility status
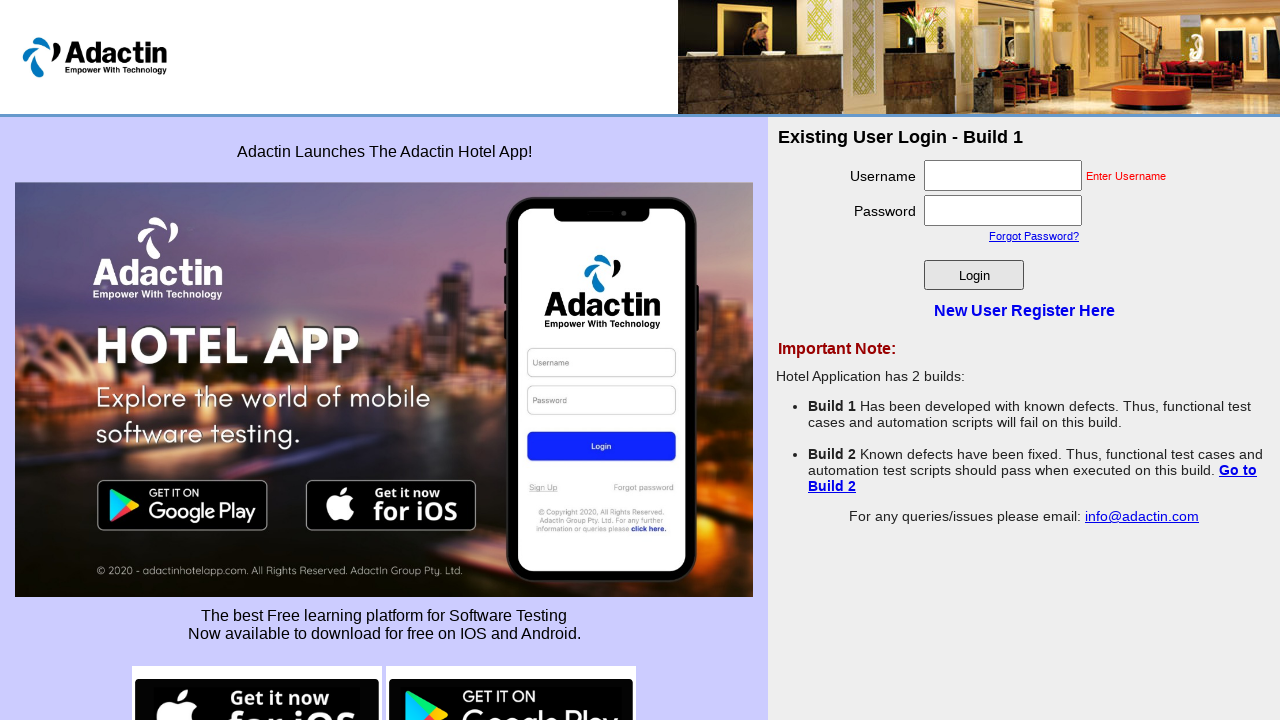

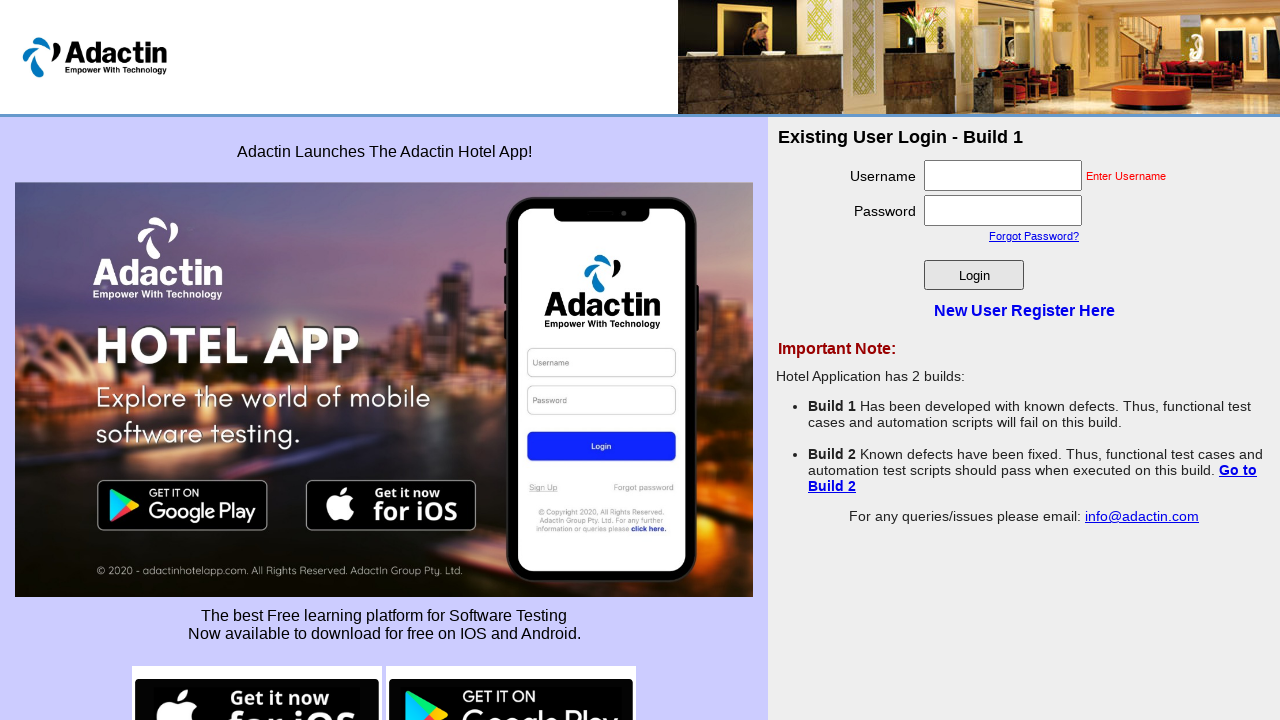